Navigates to an HTML forms tutorial page and interacts with radio button elements by verifying they exist and clicking on them

Starting URL: http://echoecho.com/htmlforms10.htm

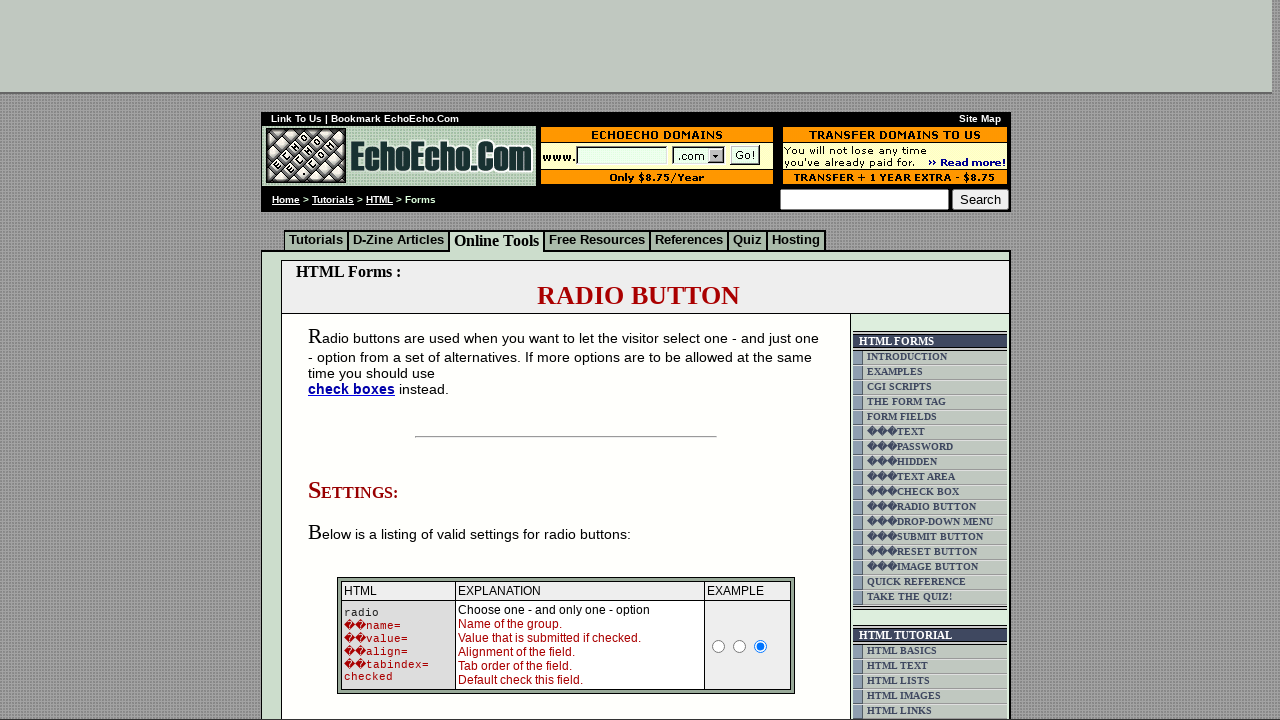

Waited for radio buttons group1 to be present on the page
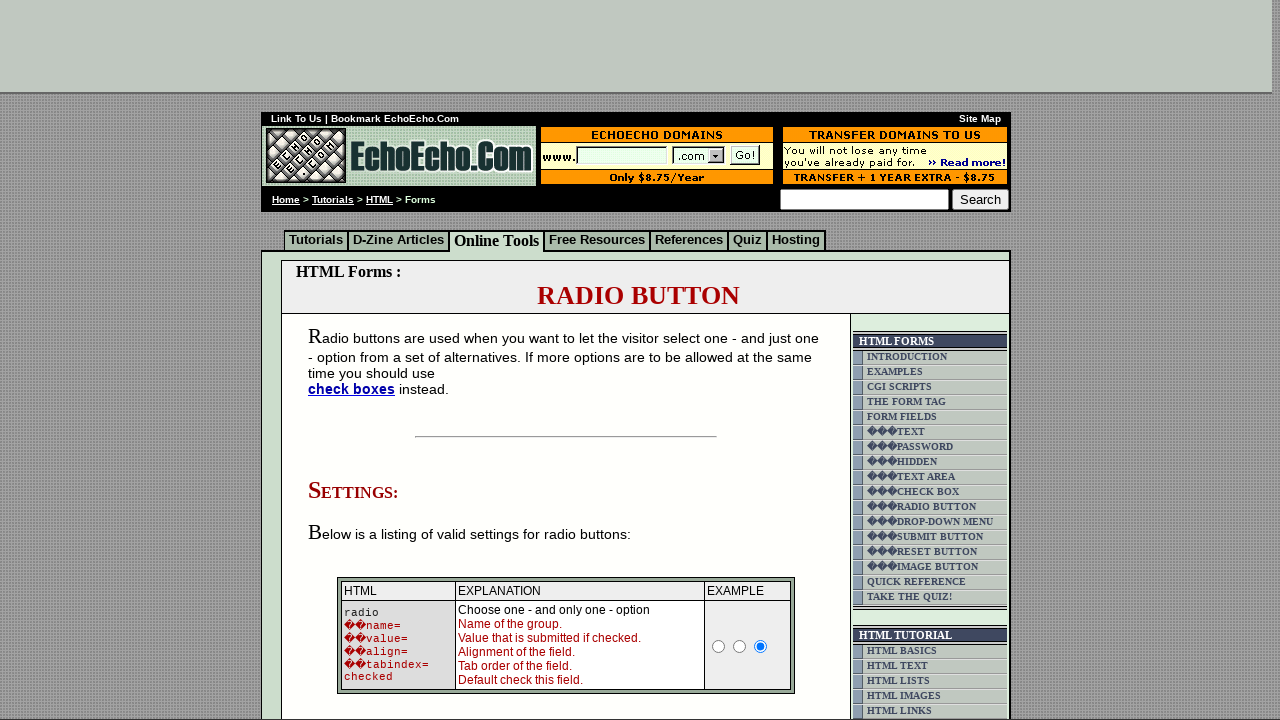

Located all radio buttons in group1
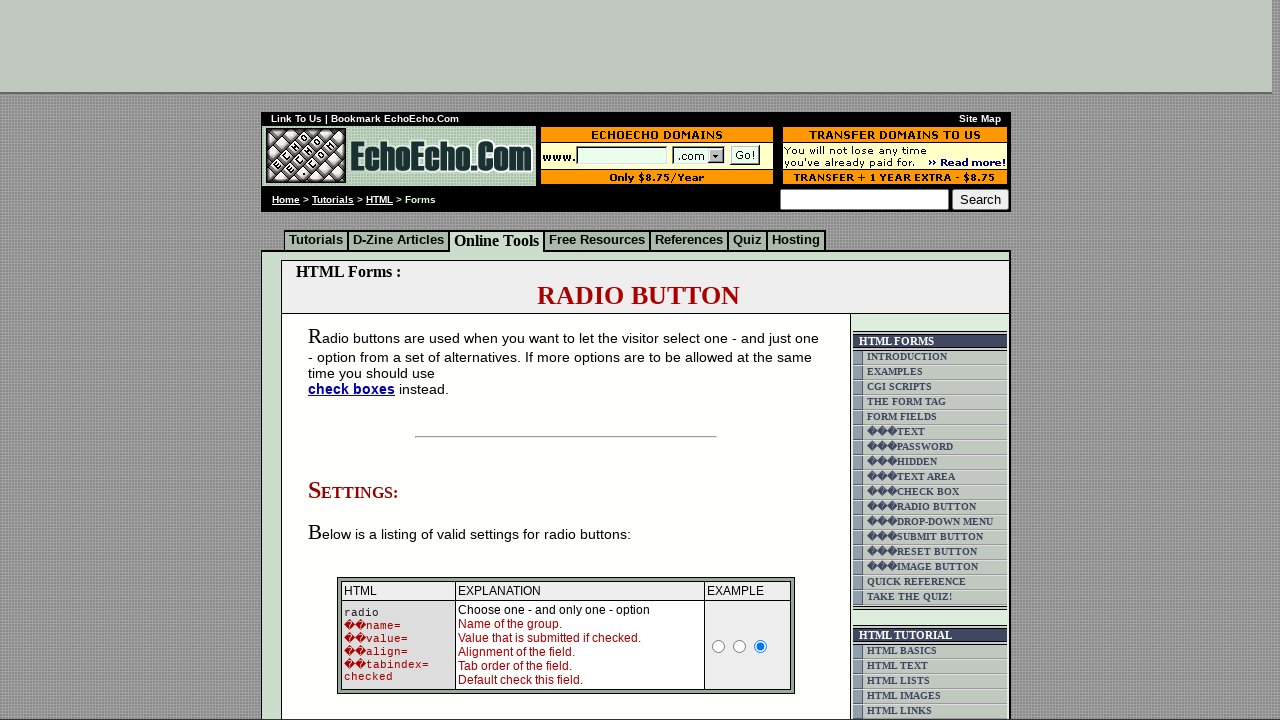

Clicked the first radio button to select it at (356, 360) on input[name='group1'] >> nth=0
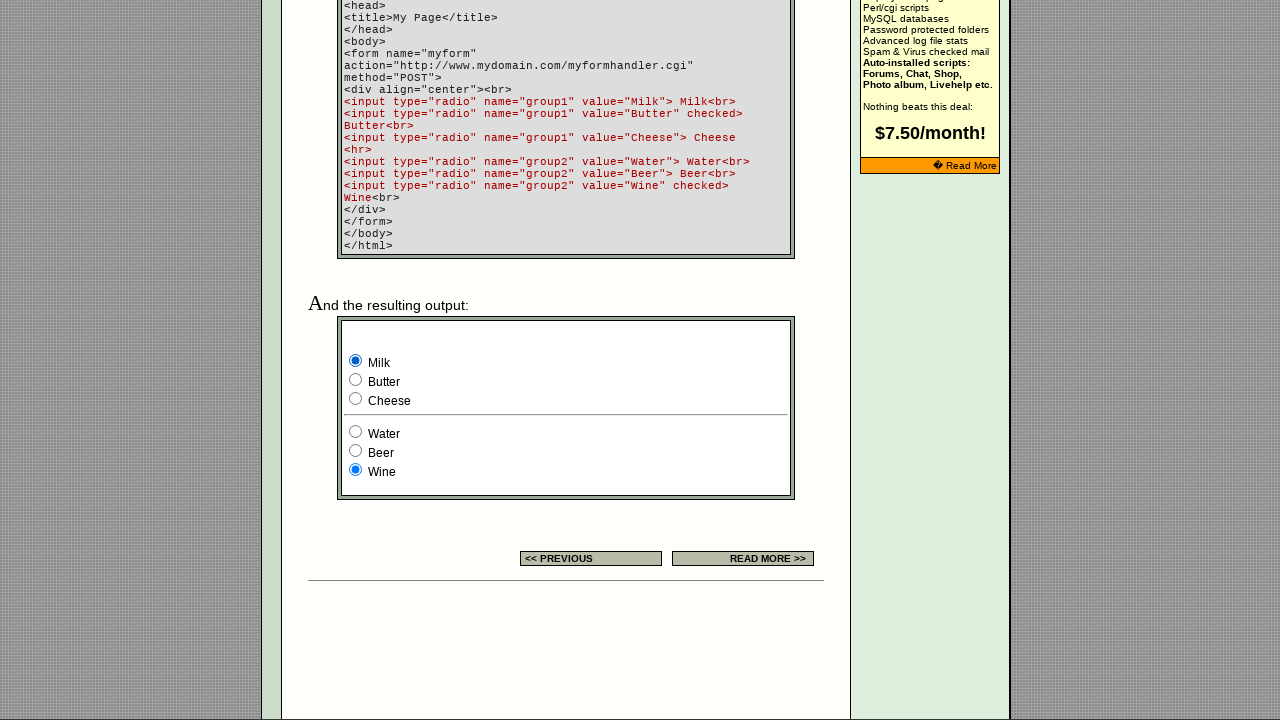

Clicked the second radio button to change selection at (356, 380) on input[name='group1'] >> nth=1
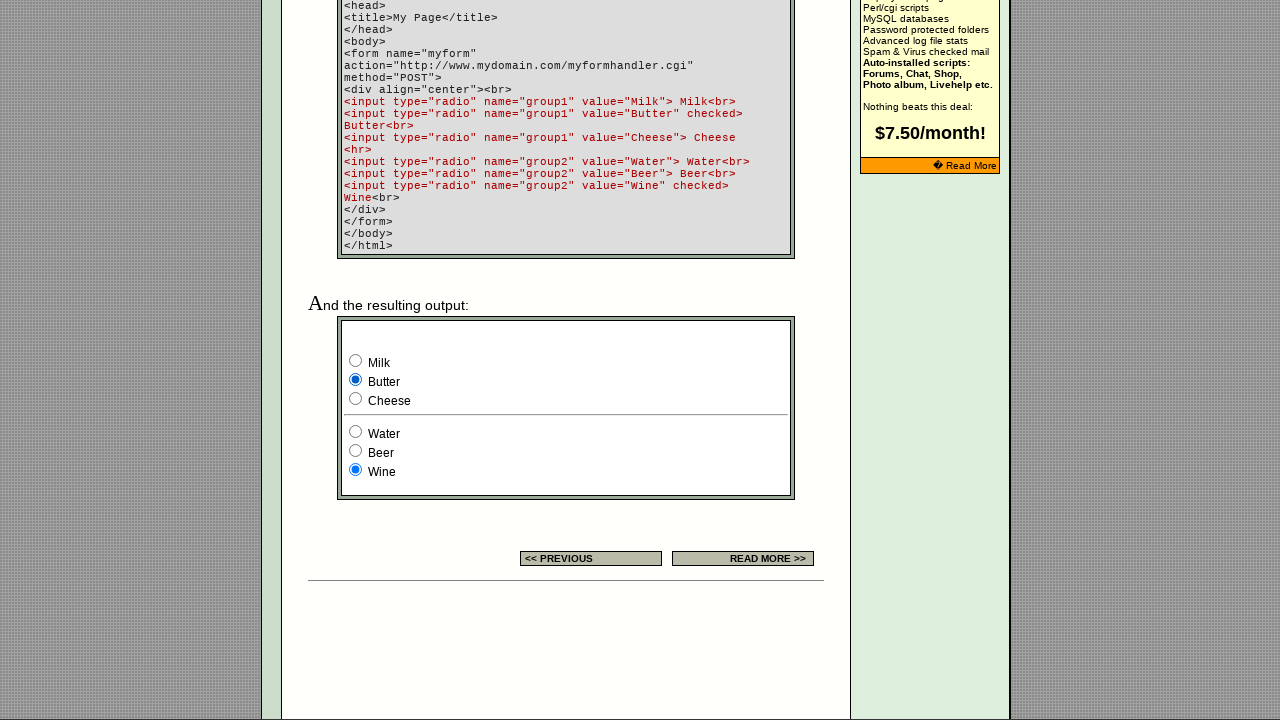

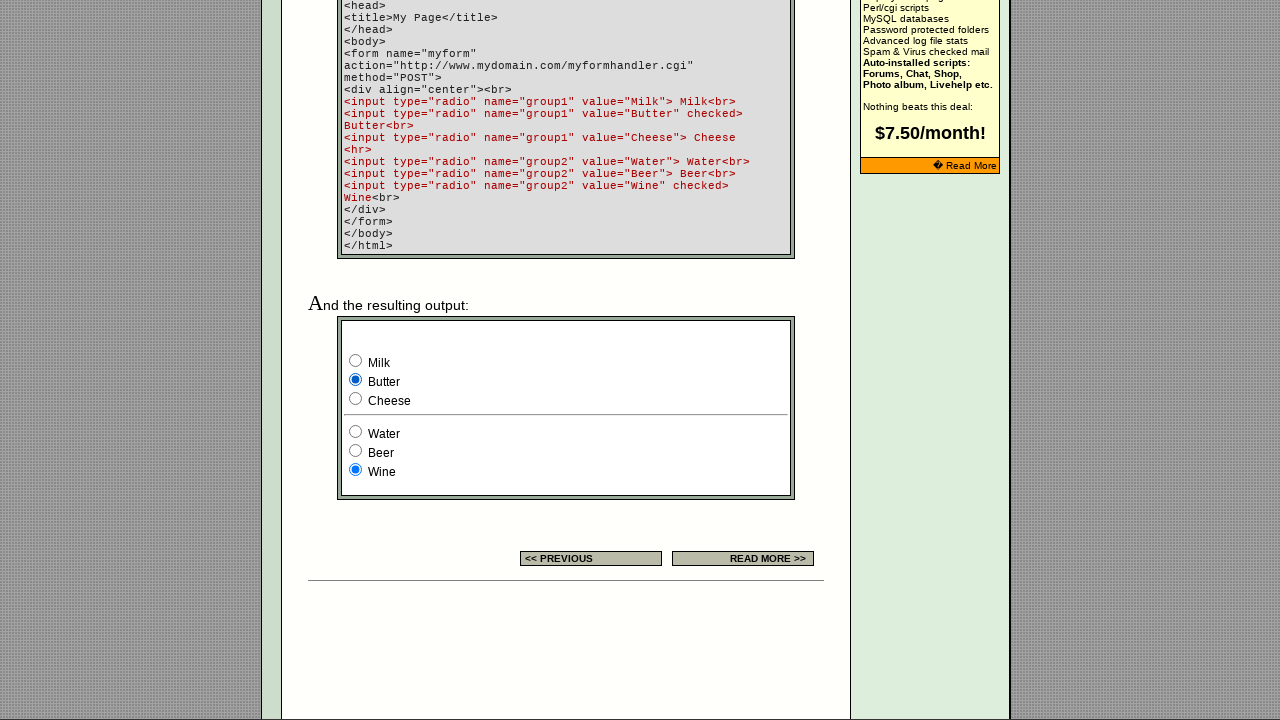